Tests basic alert handling by clicking a button that triggers an alert and accepting it

Starting URL: https://demoqa.com/alerts

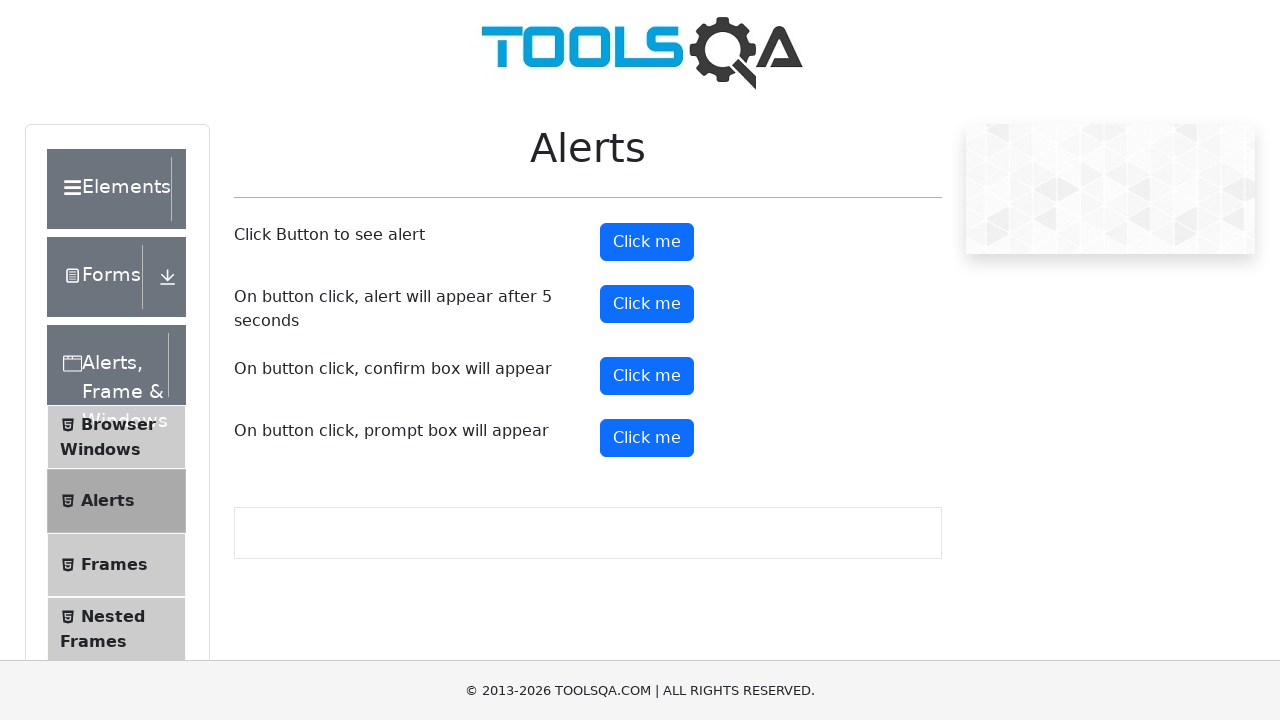

Navigated to alerts demo page
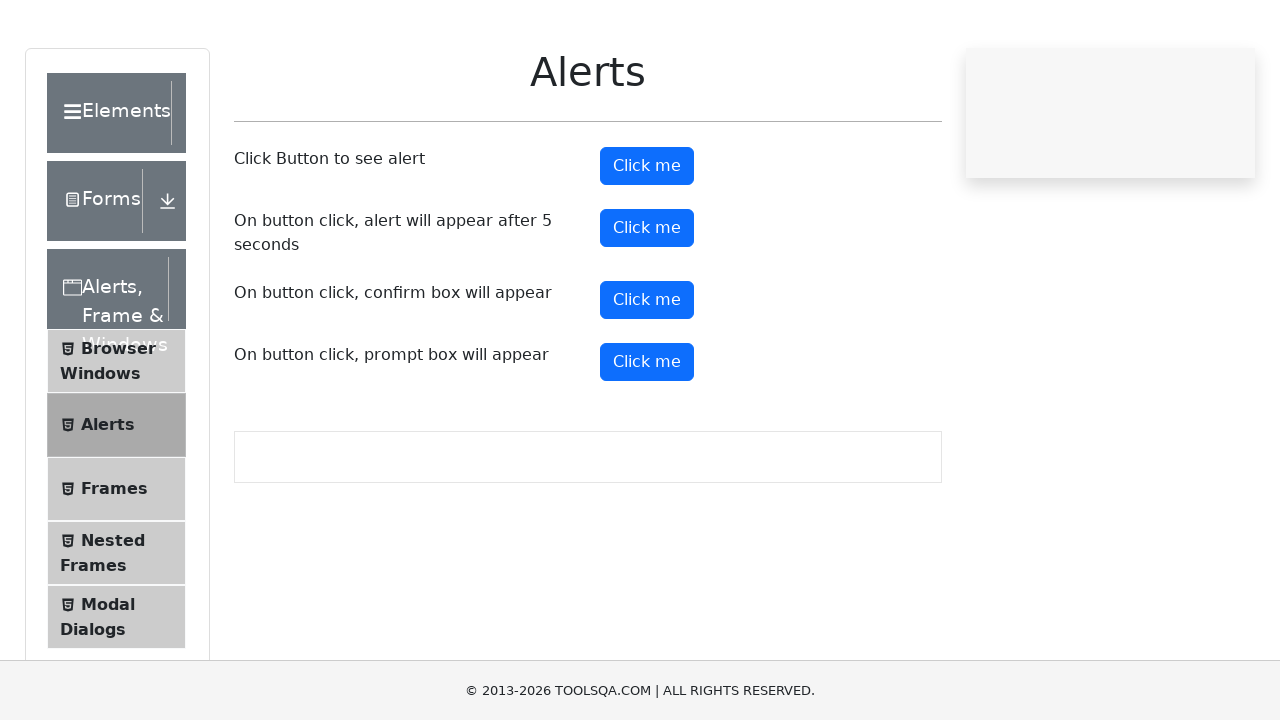

Clicked button to trigger alert at (647, 242) on #alertButton
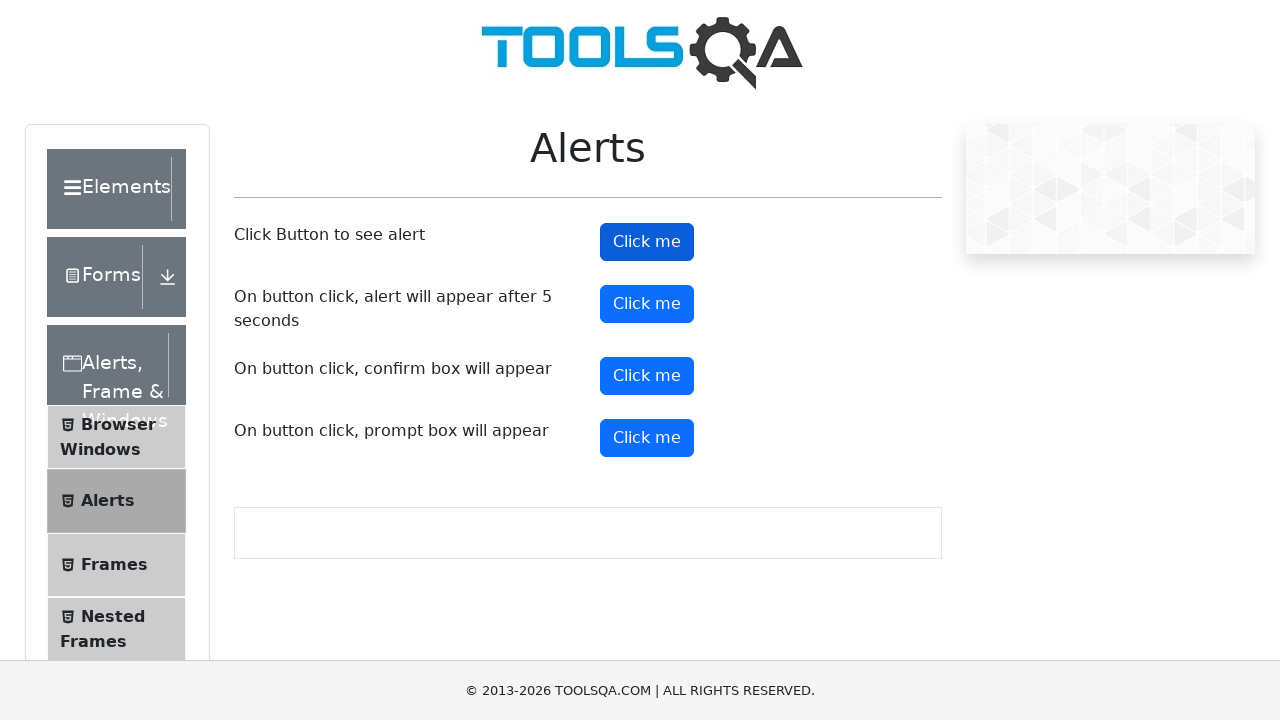

Alert dialog accepted
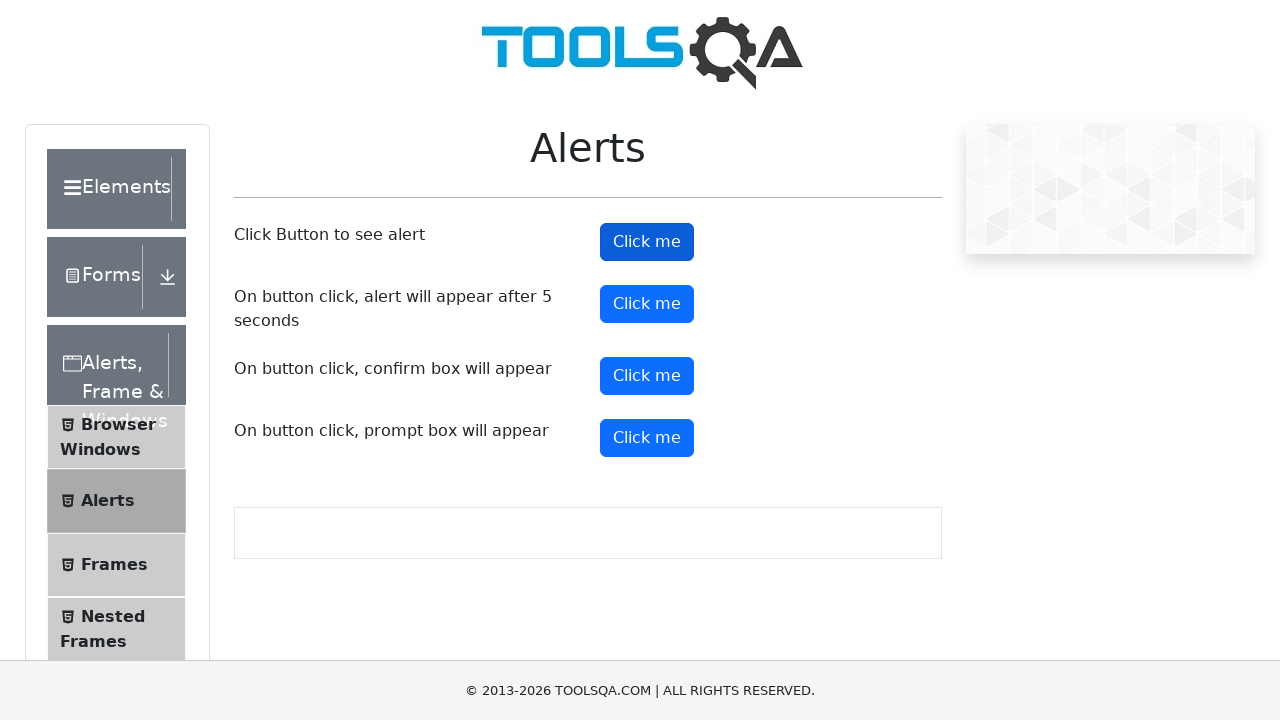

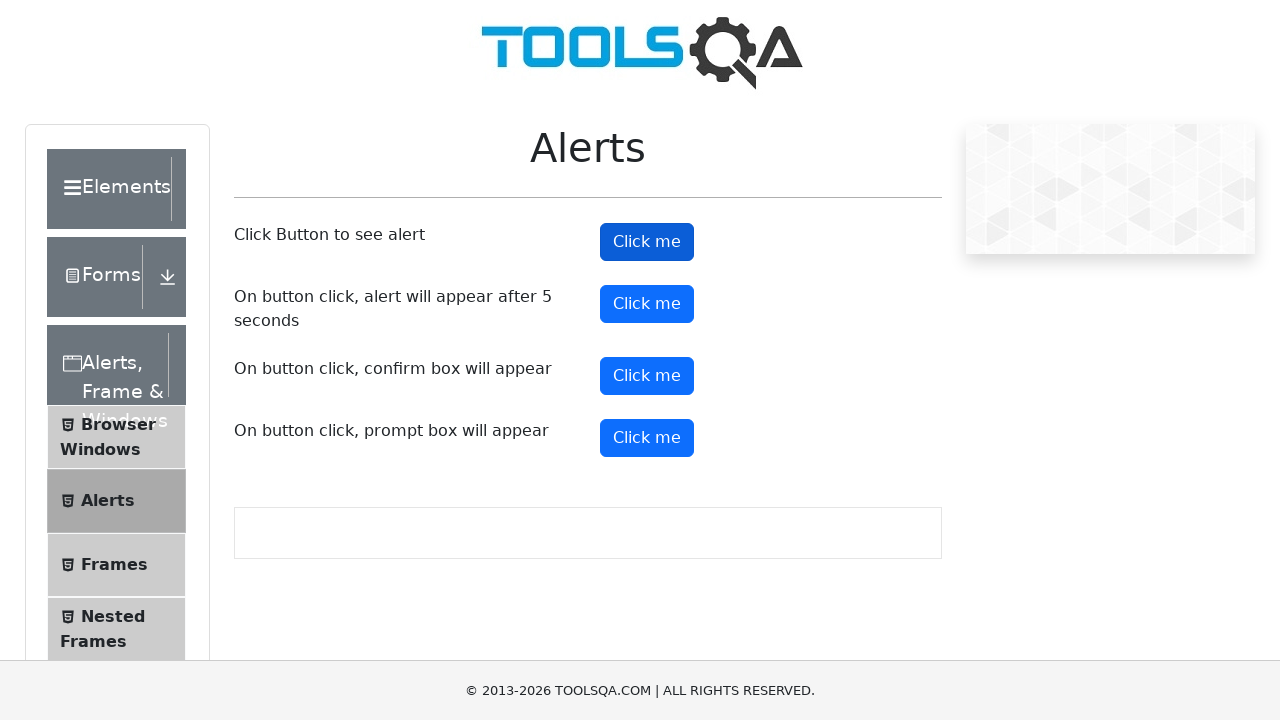